Tests UCLA Schedule of Classes page by selecting a major from the dropdown, clicking the Go button, and expanding all classes to view section information.

Starting URL: https://sa.ucla.edu/ro/public/soc

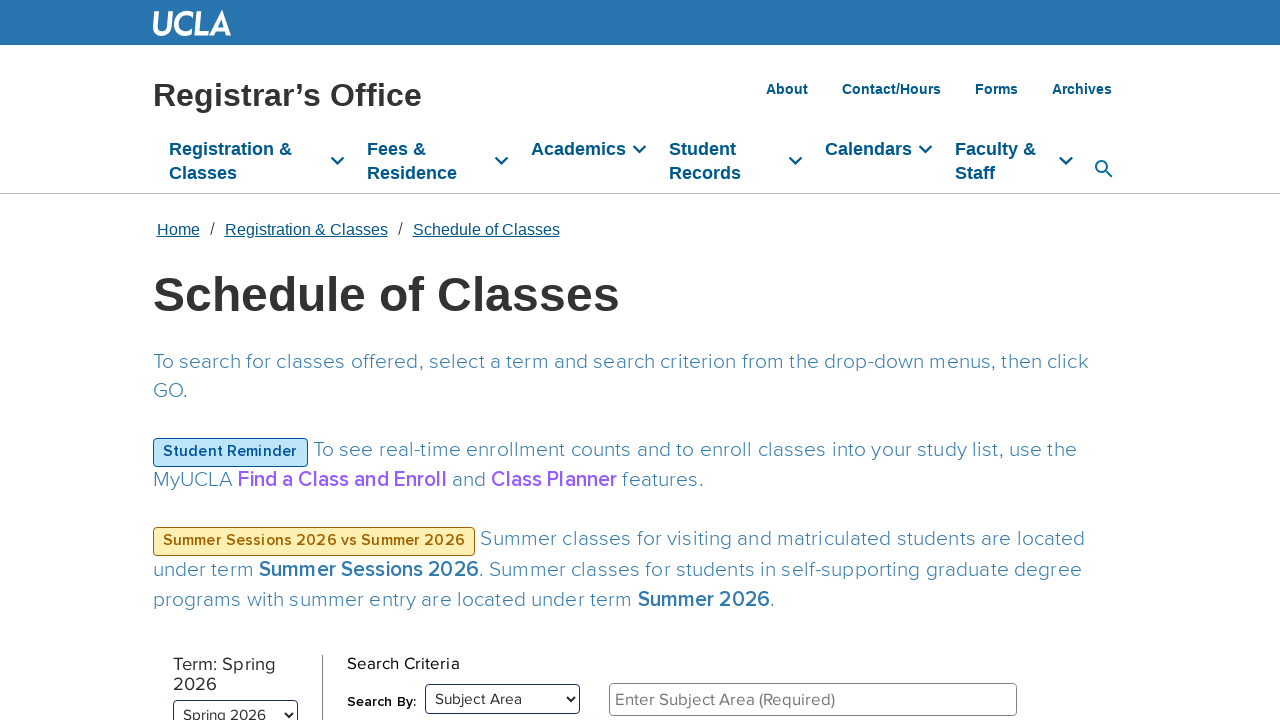

Clicked on the subject area dropdown at (822, 698) on #select_filter_subject
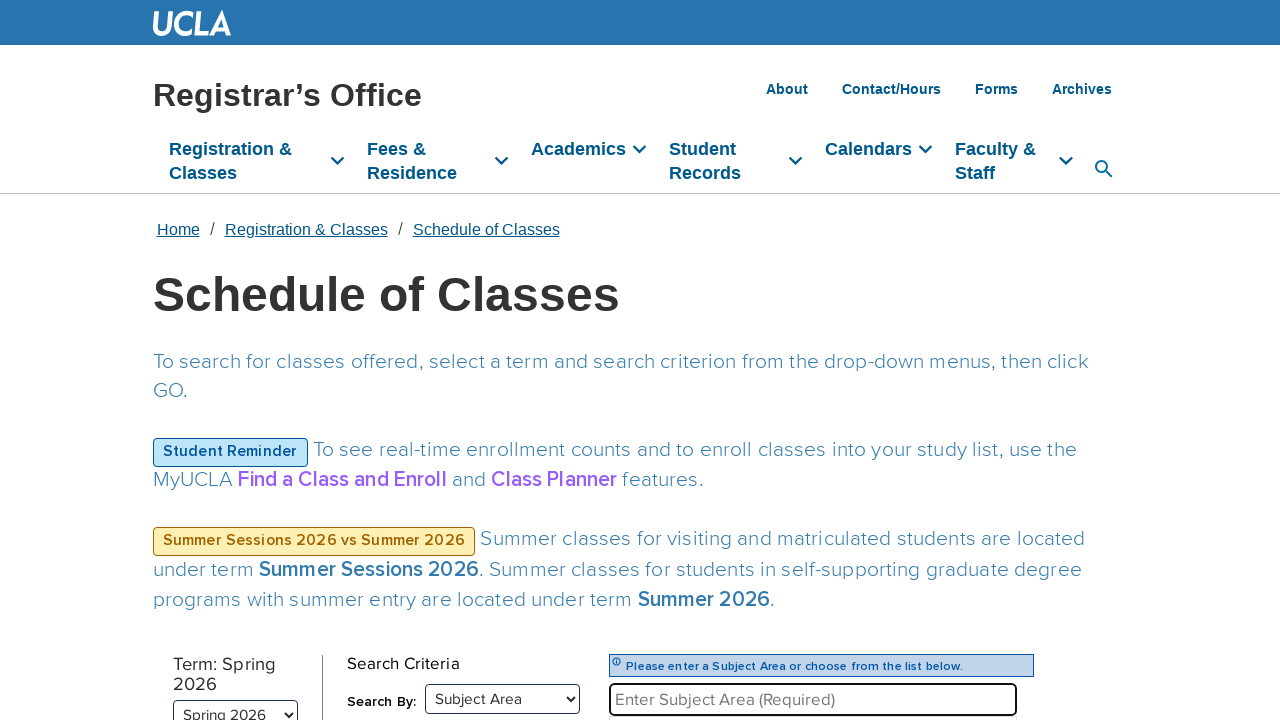

Waited for dropdown to populate
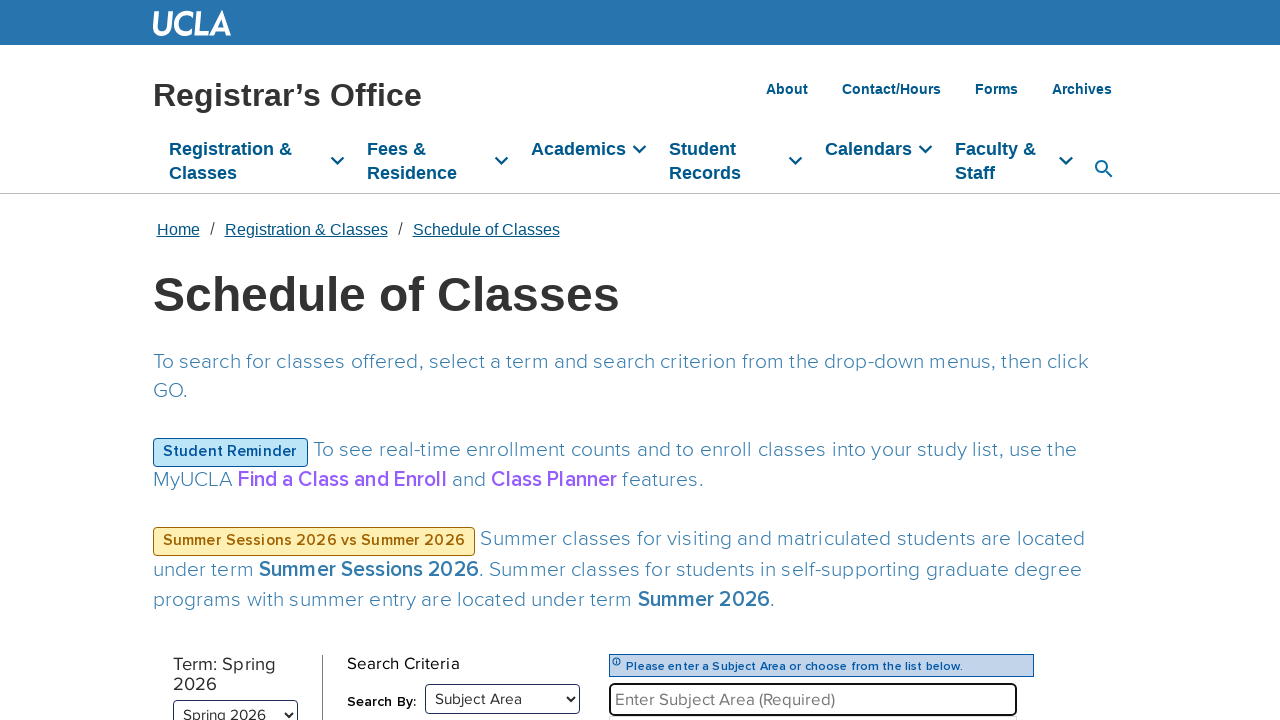

Selected 'African American Studies' from dropdown at (813, 361) on text=African American Studies
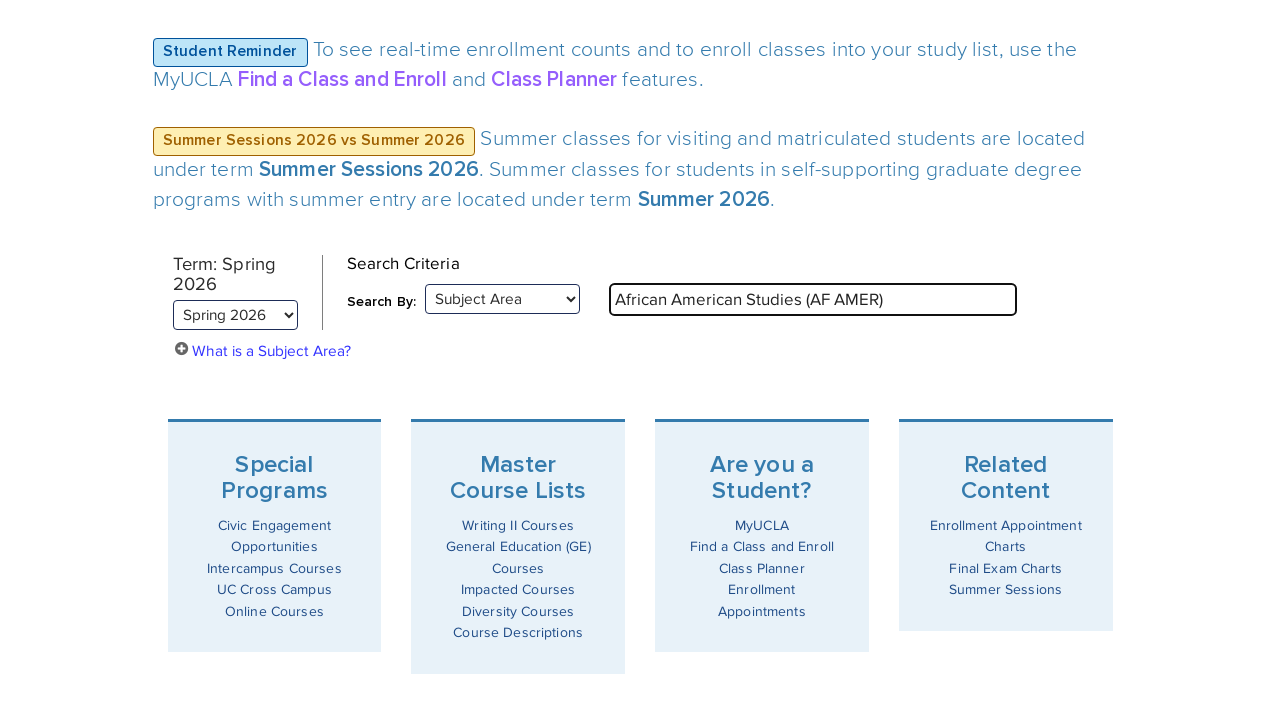

Waited for selection to register
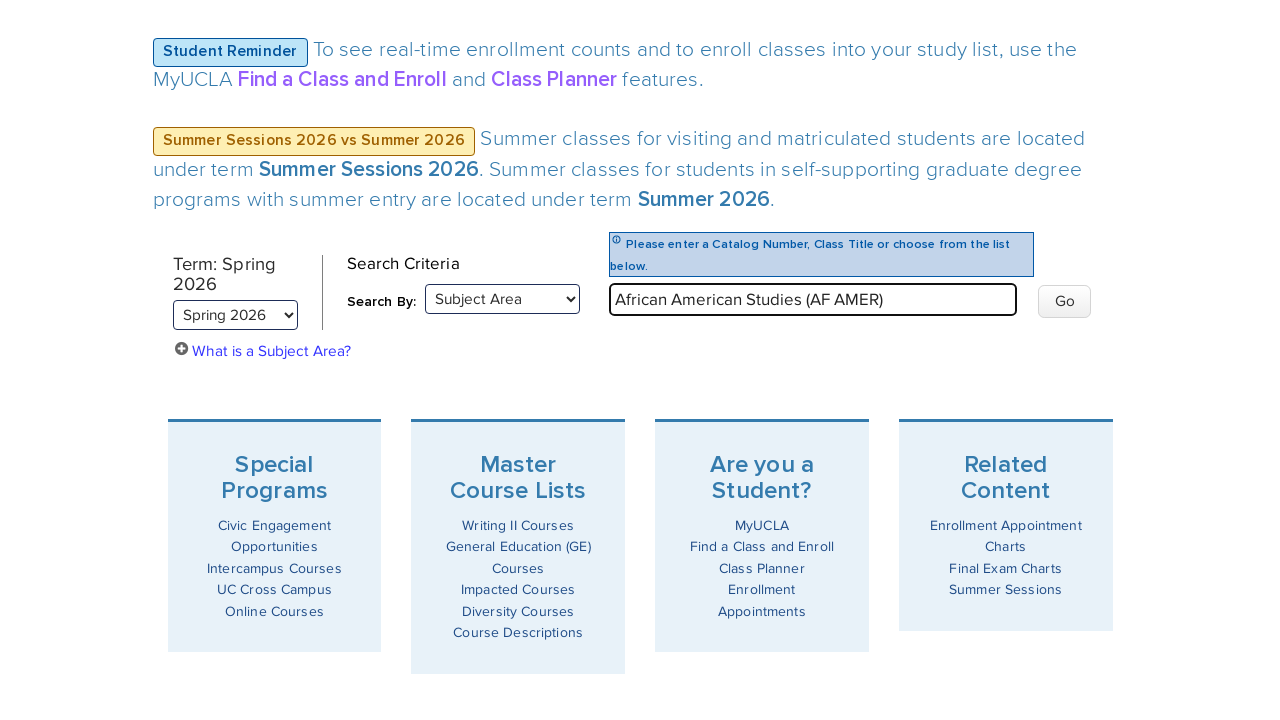

Clicked the Go button to search at (1065, 302) on #btn_go
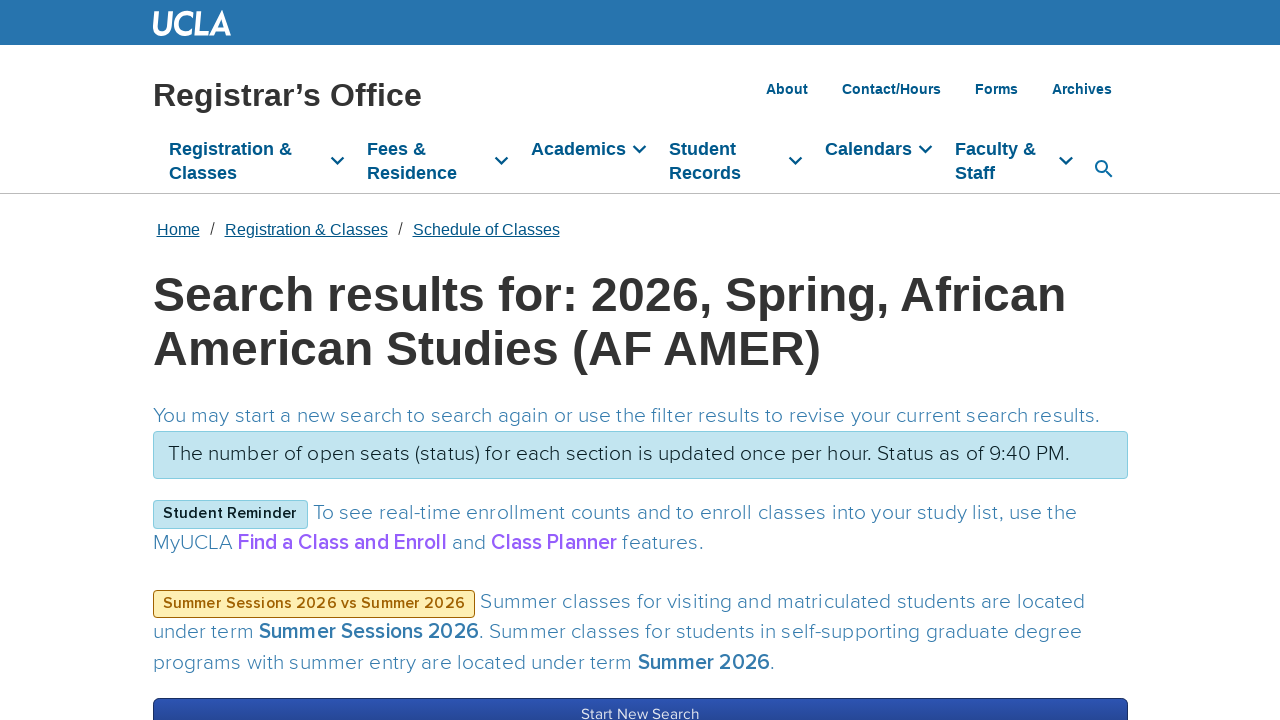

Waited for search to process
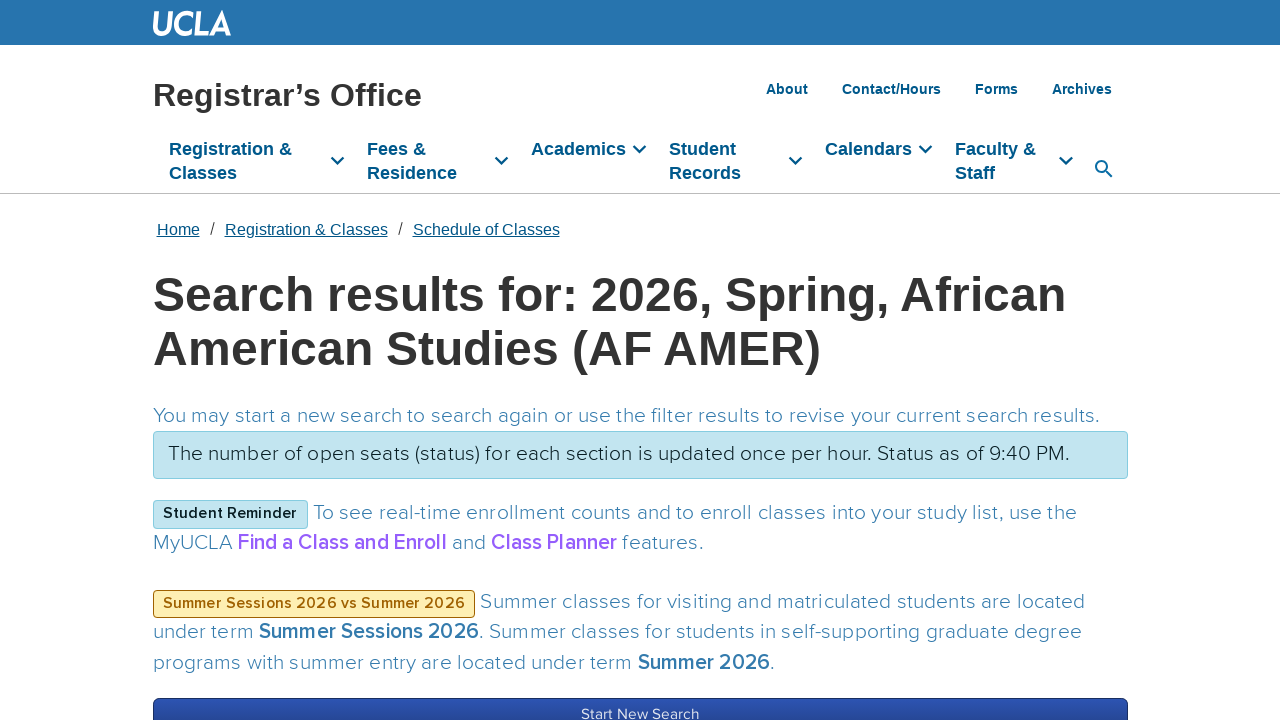

Search results loaded successfully
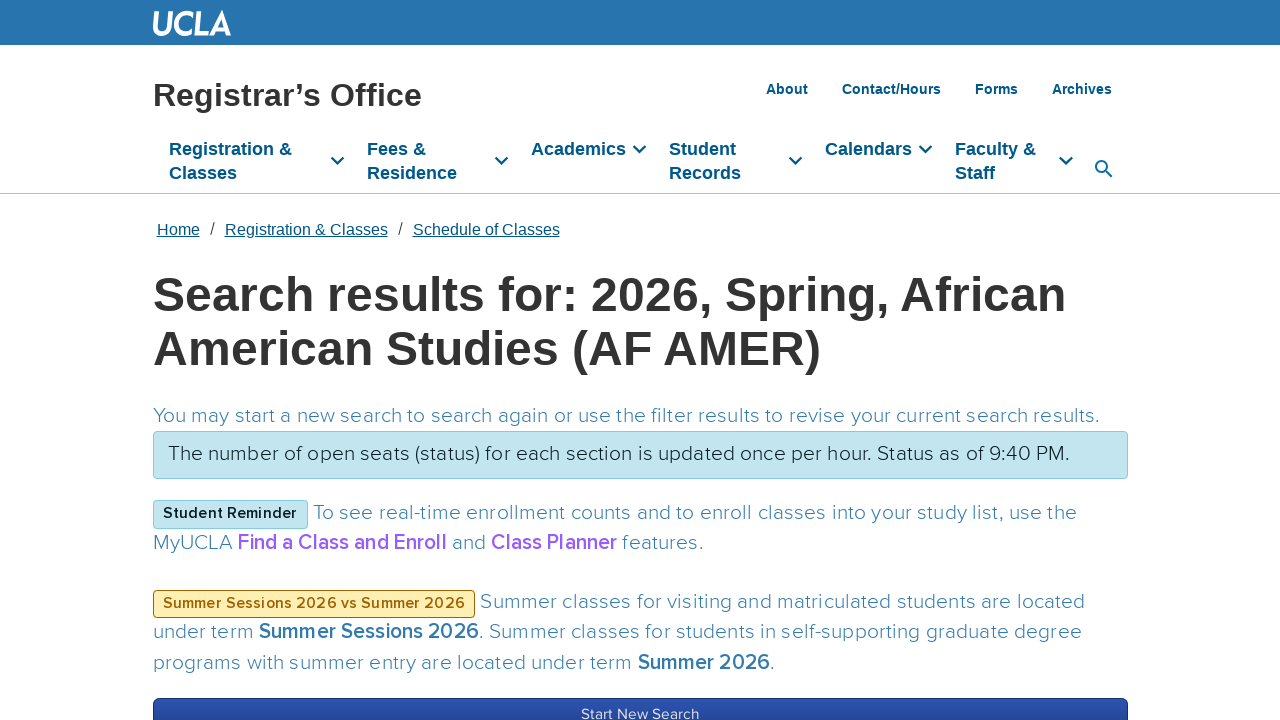

Clicked 'Expand All' button to view section information at (640, 361) on #divExpandAll
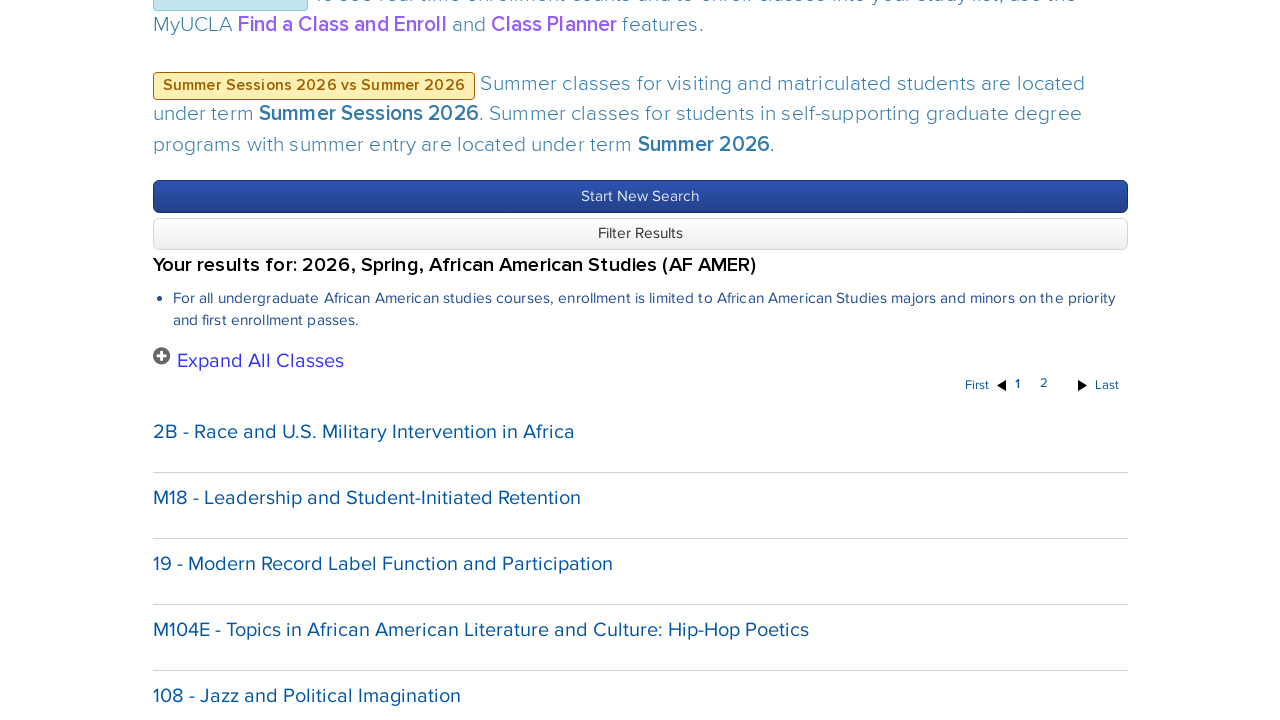

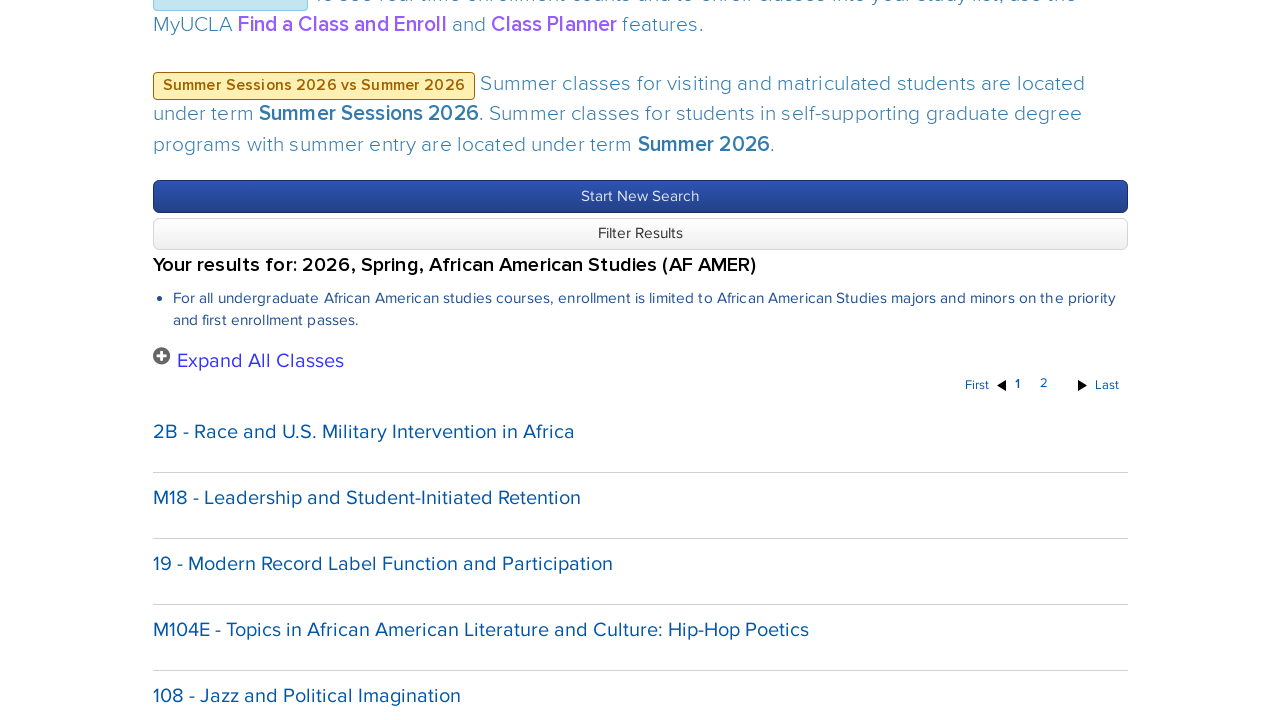